Tests visibility of an input text box, clicks a hide button, and verifies the input box becomes hidden

Starting URL: https://rahulshettyacademy.com/AutomationPractice/

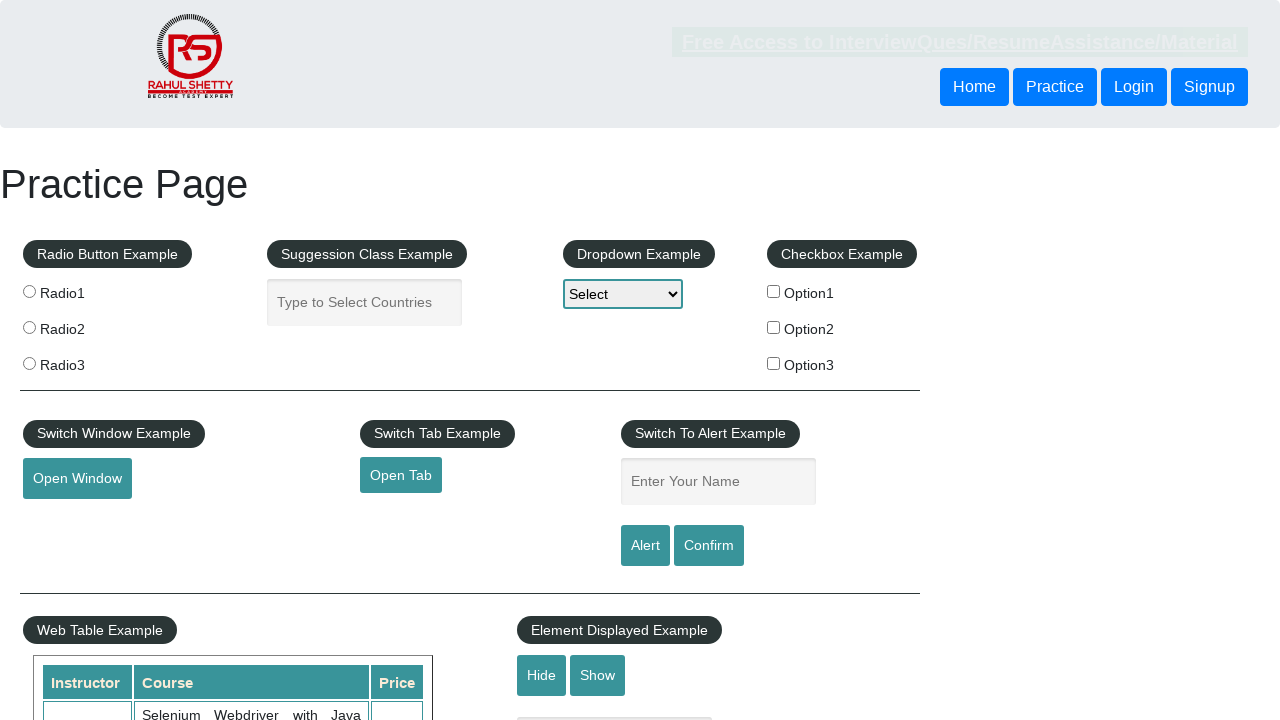

Input text box is visible on the page
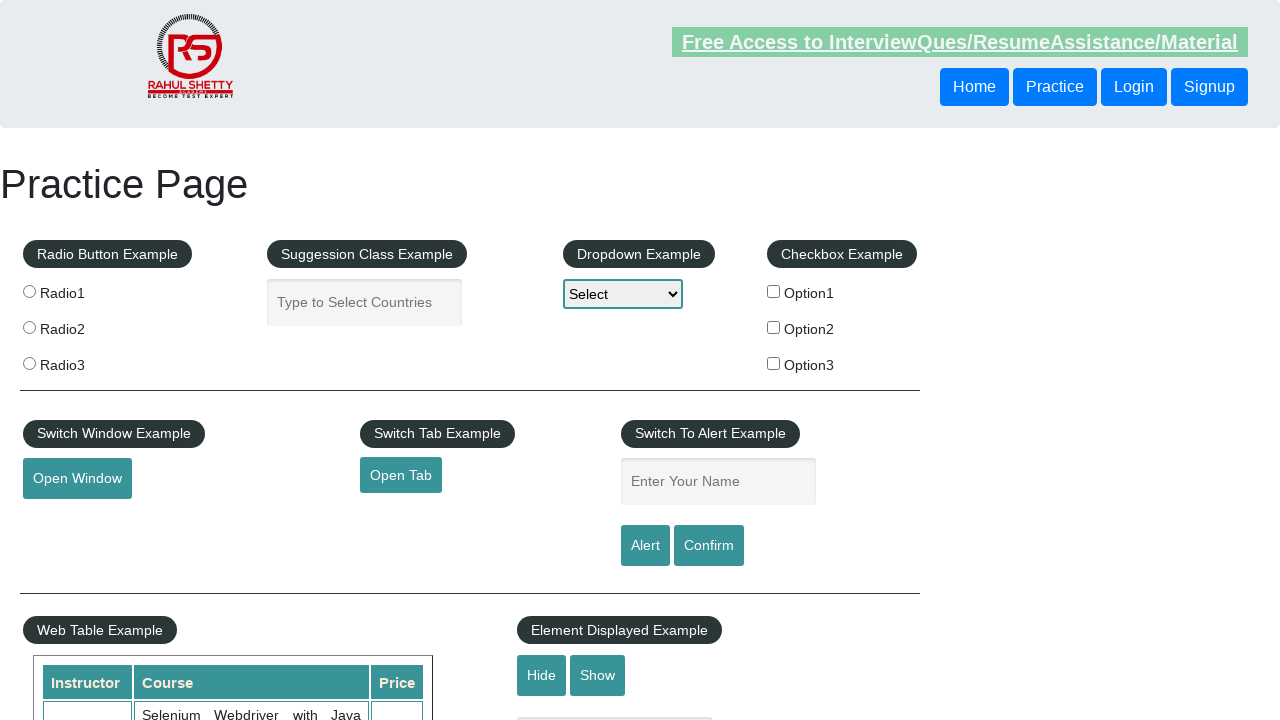

Clicked the hide button to hide the input text box at (542, 675) on #hide-textbox
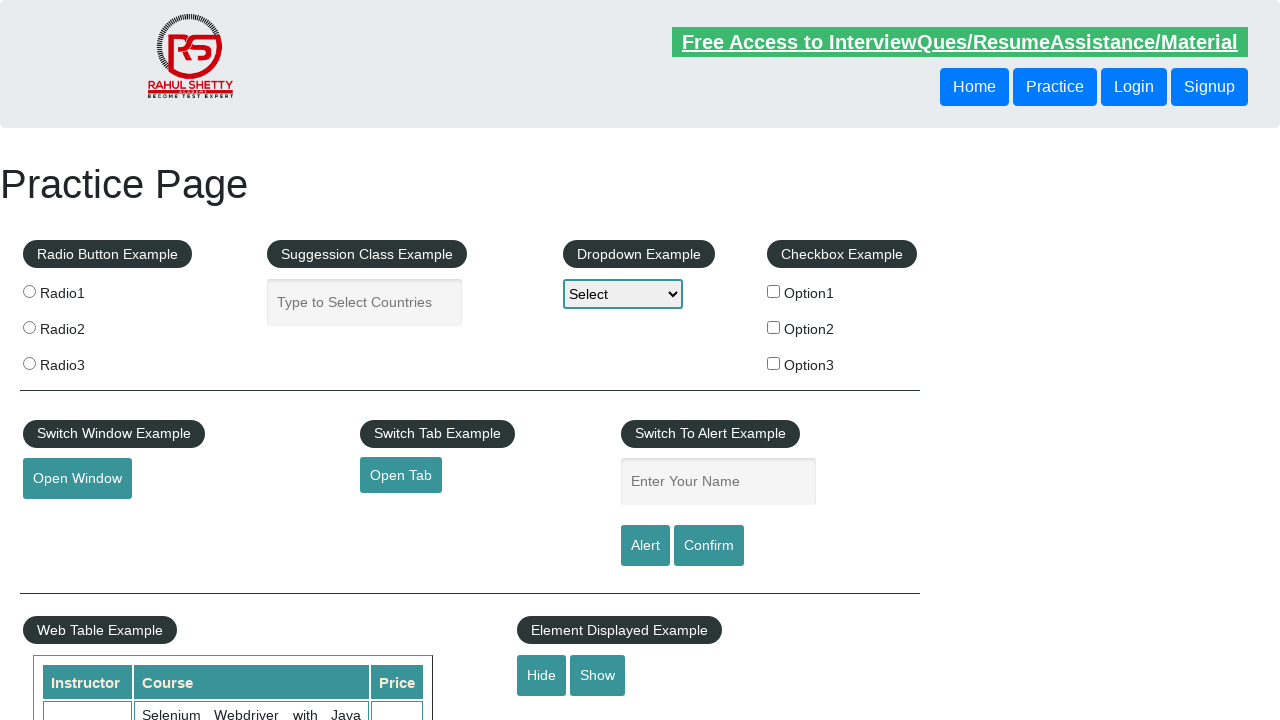

Input text box is now hidden after clicking hide button
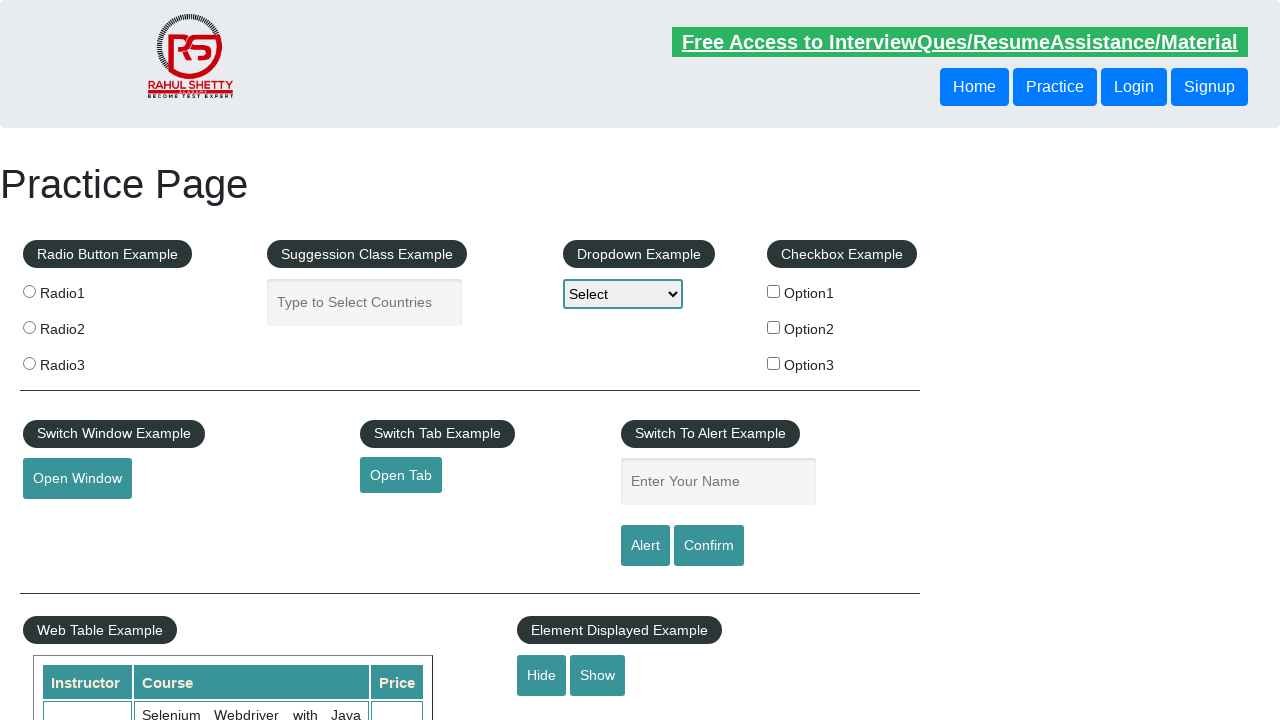

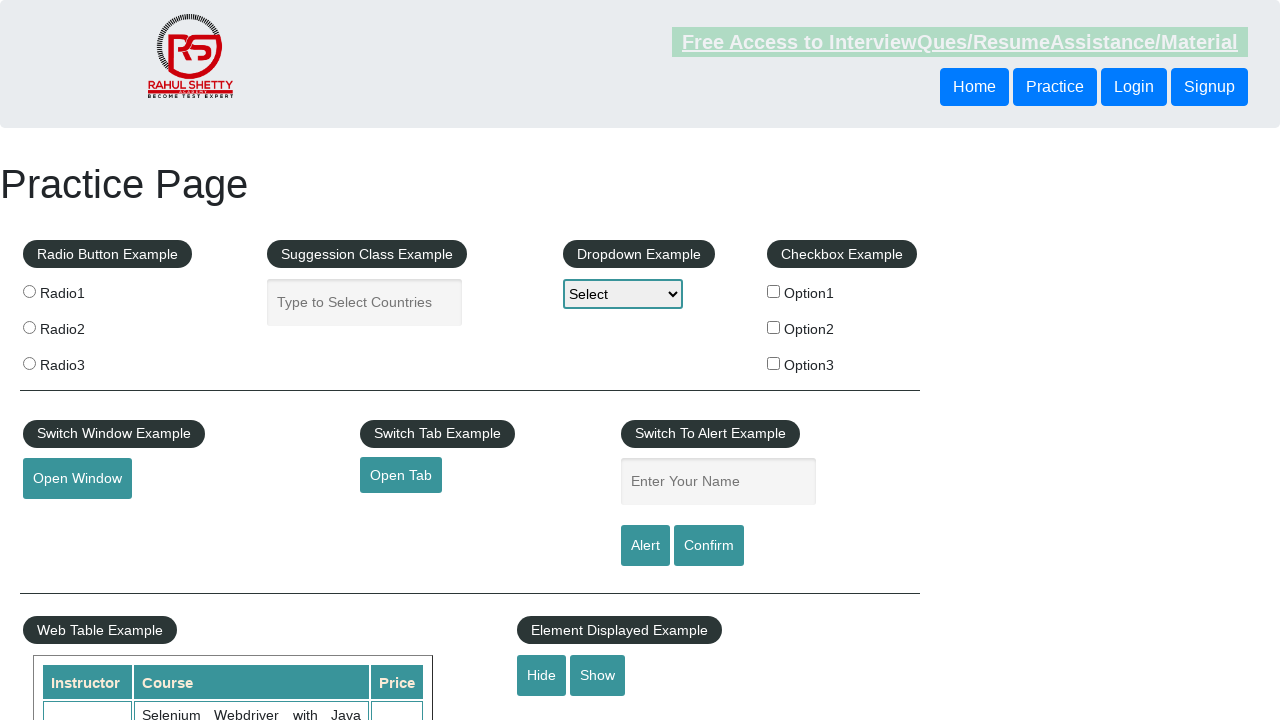